Tests that the counter displays the current number of todo items as items are added

Starting URL: https://demo.playwright.dev/todomvc

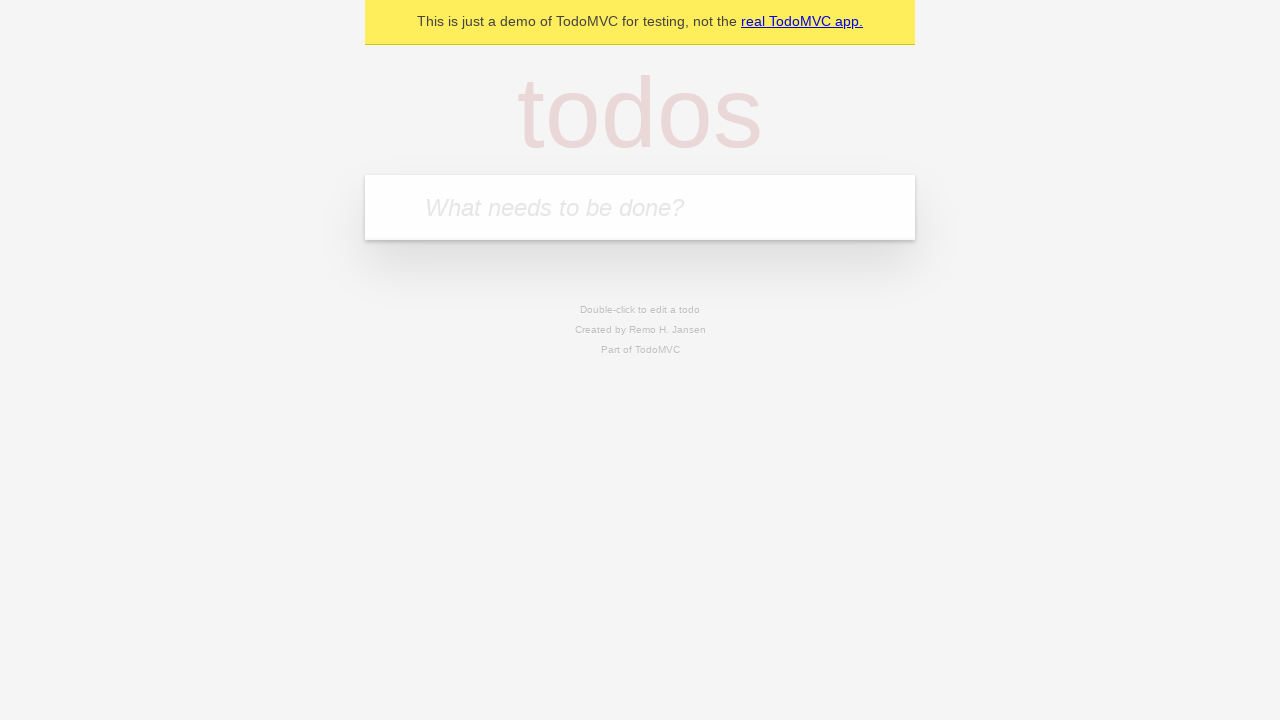

Filled todo input with 'buy some cheese' on internal:attr=[placeholder="What needs to be done?"i]
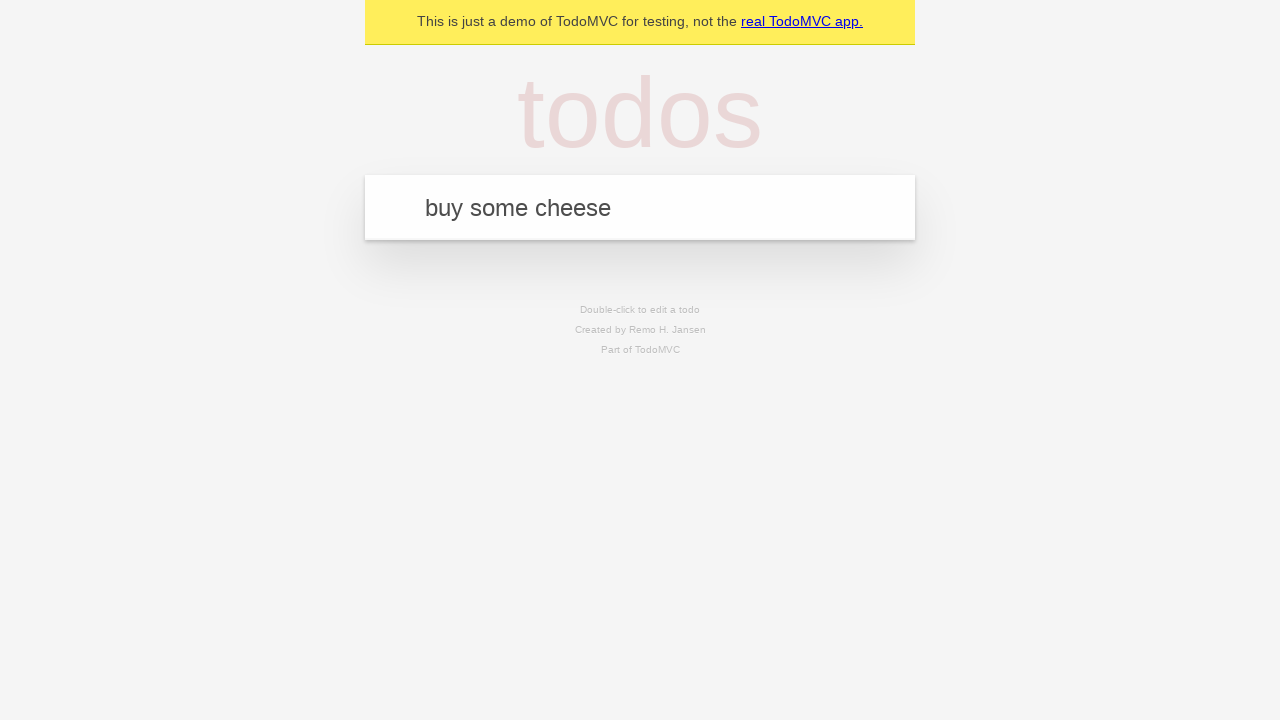

Pressed Enter to add first todo item on internal:attr=[placeholder="What needs to be done?"i]
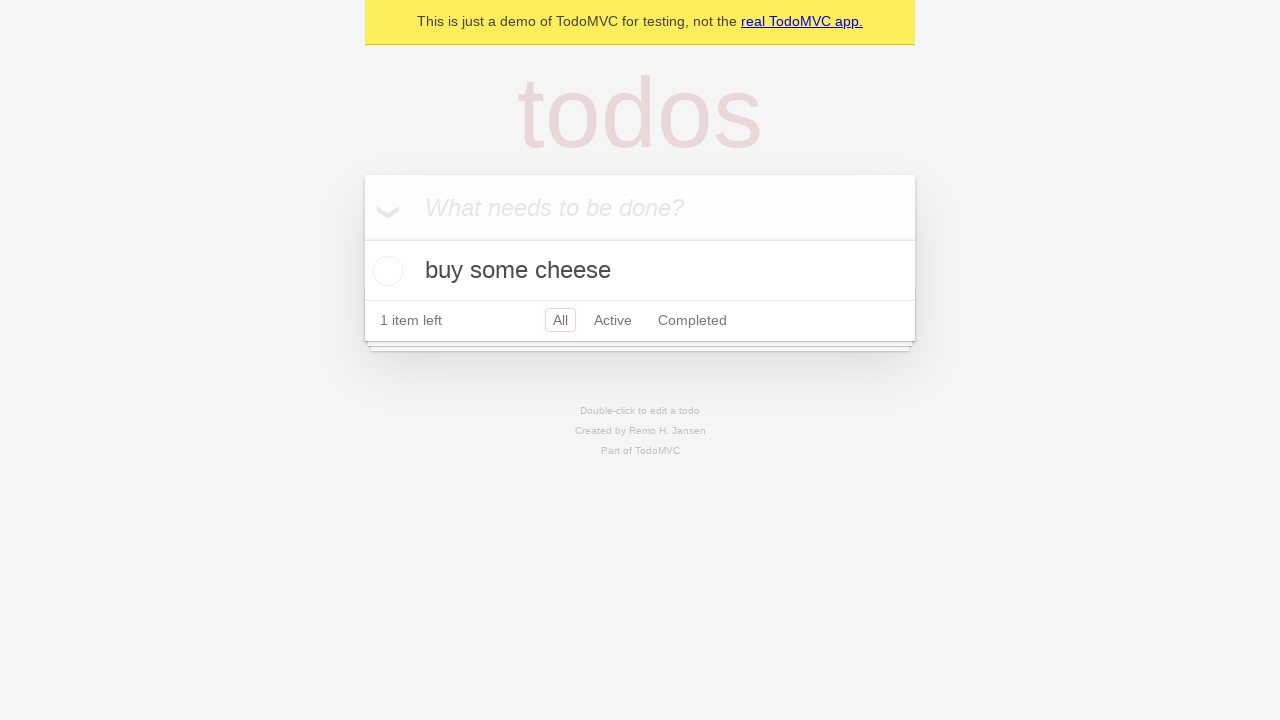

Todo counter element appeared after adding first item
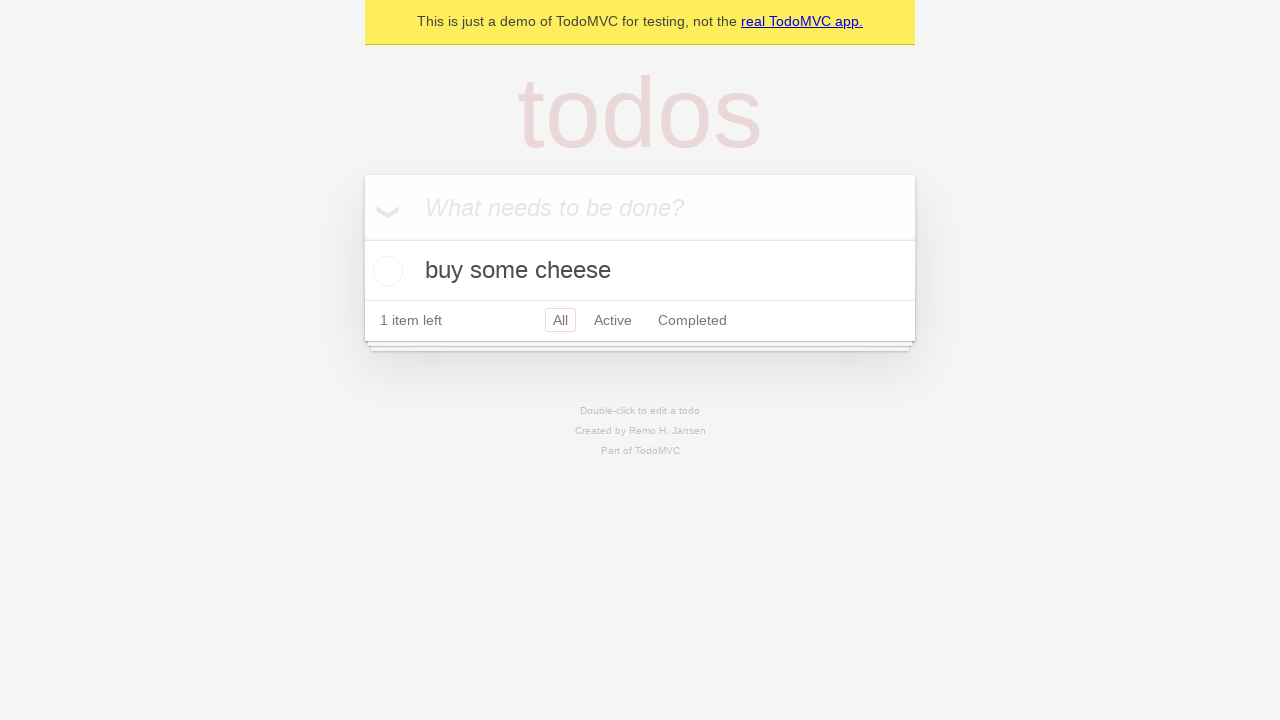

Filled todo input with 'feed the cat' on internal:attr=[placeholder="What needs to be done?"i]
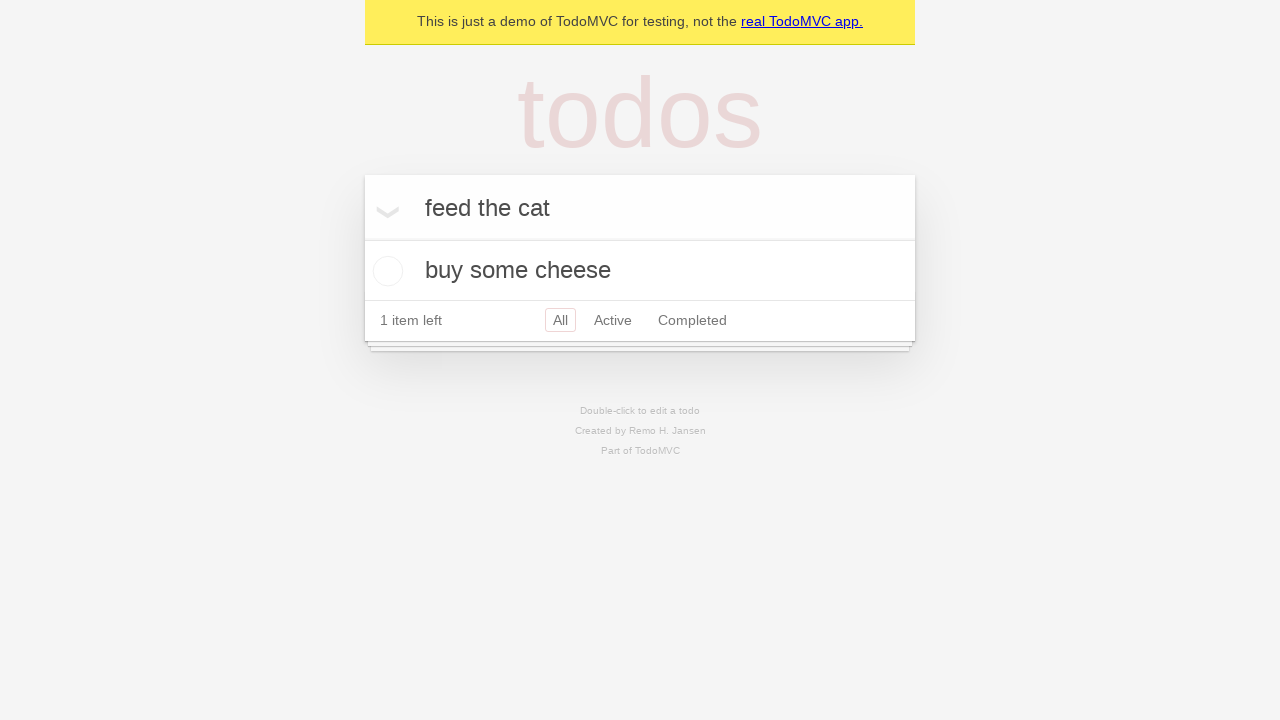

Pressed Enter to add second todo item on internal:attr=[placeholder="What needs to be done?"i]
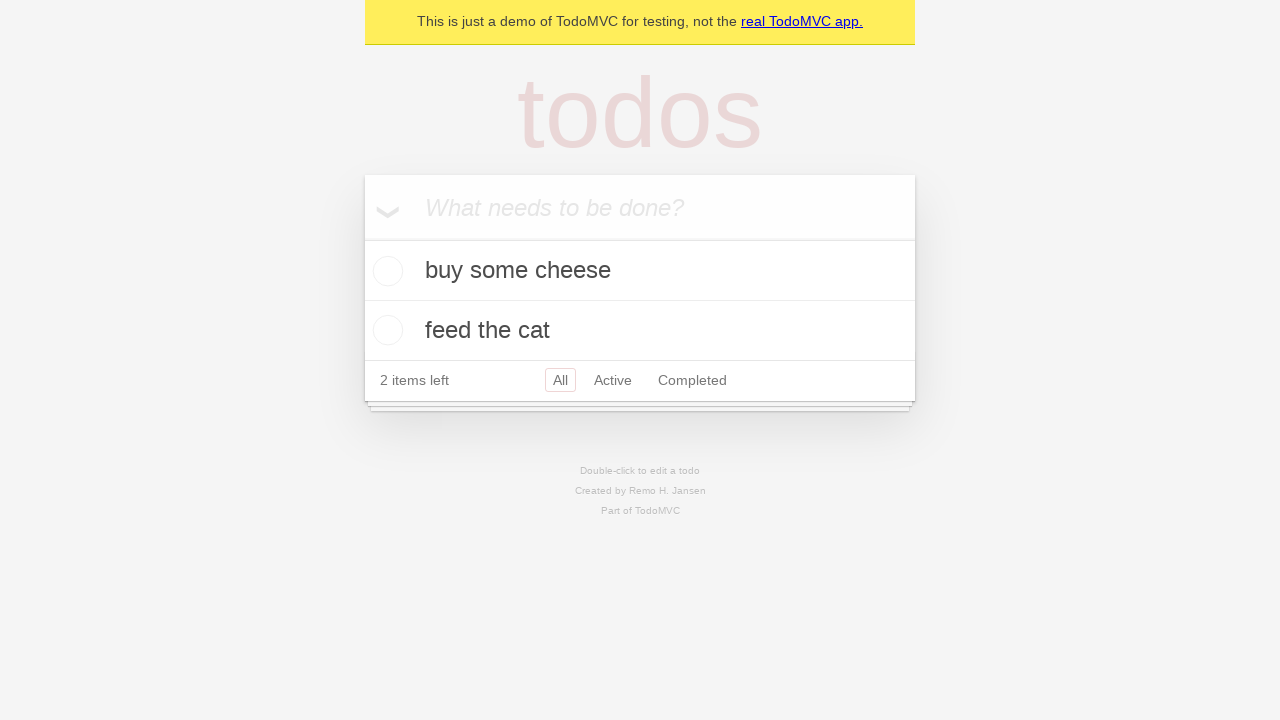

Todo counter updated to display 2 items
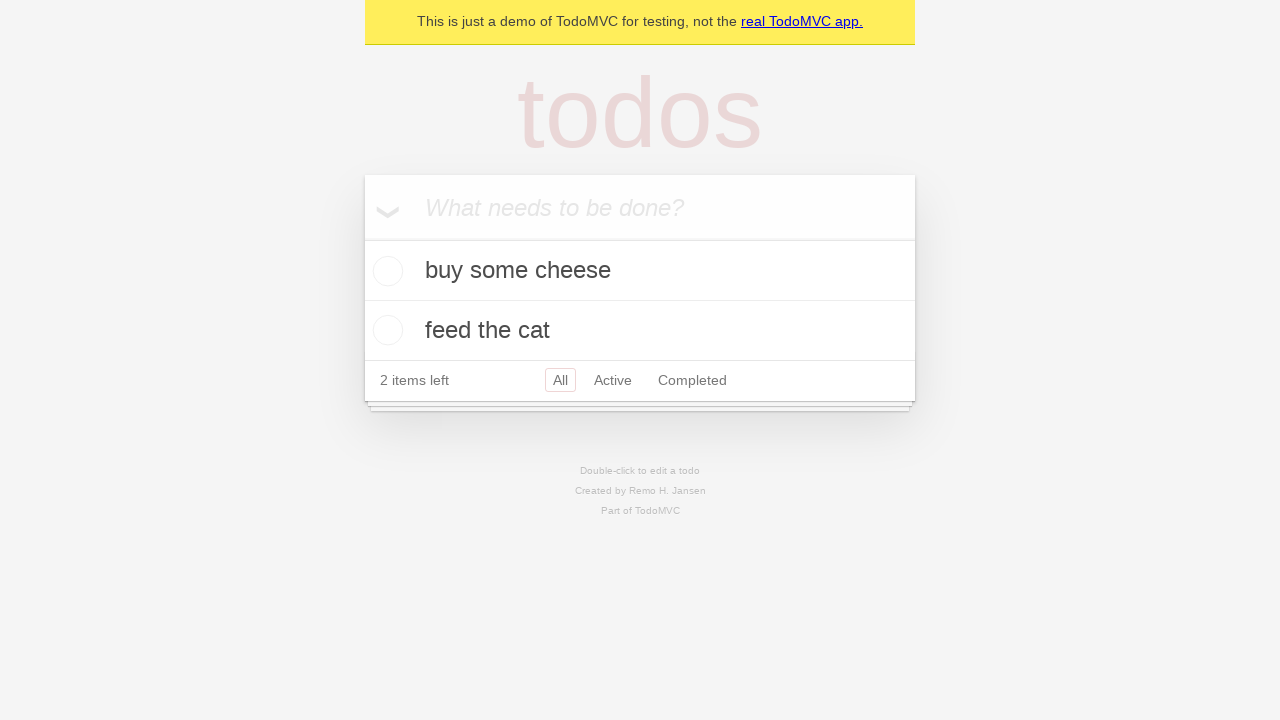

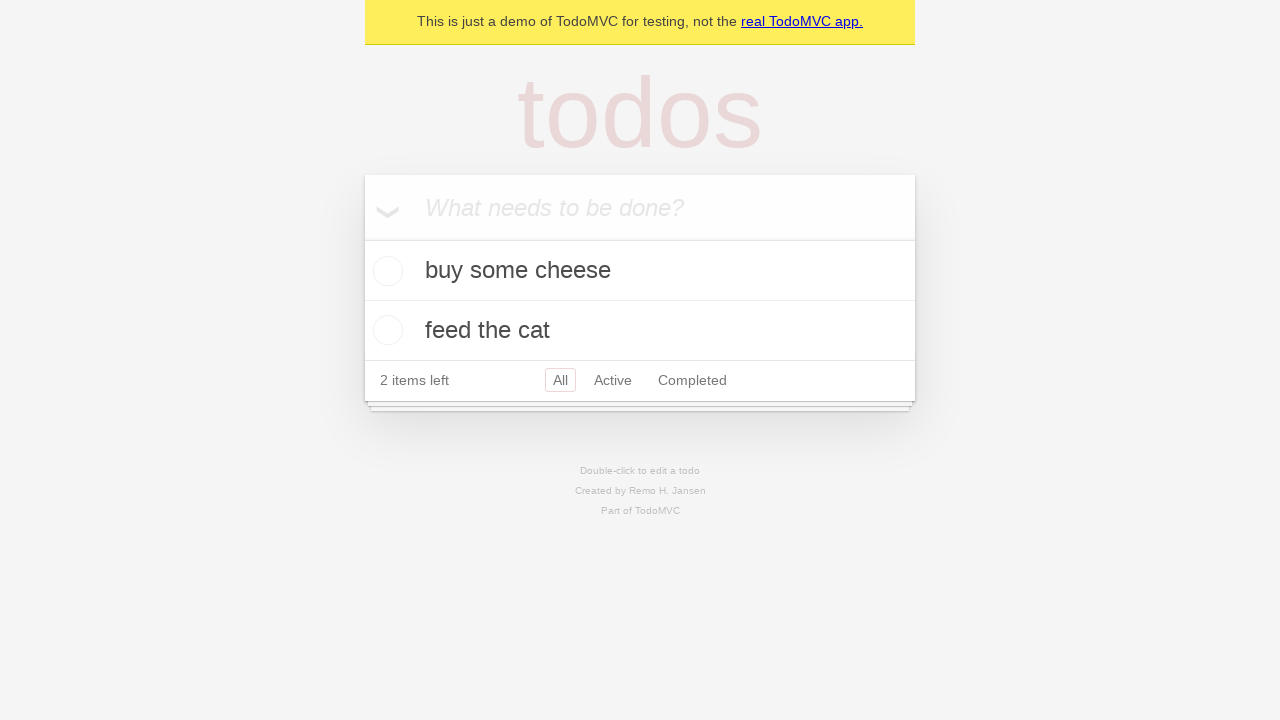